Tests navigating to the customer table by clicking Bank Manager Login and then the Customers button

Starting URL: https://www.globalsqa.com/angularJs-protractor/BankingProject

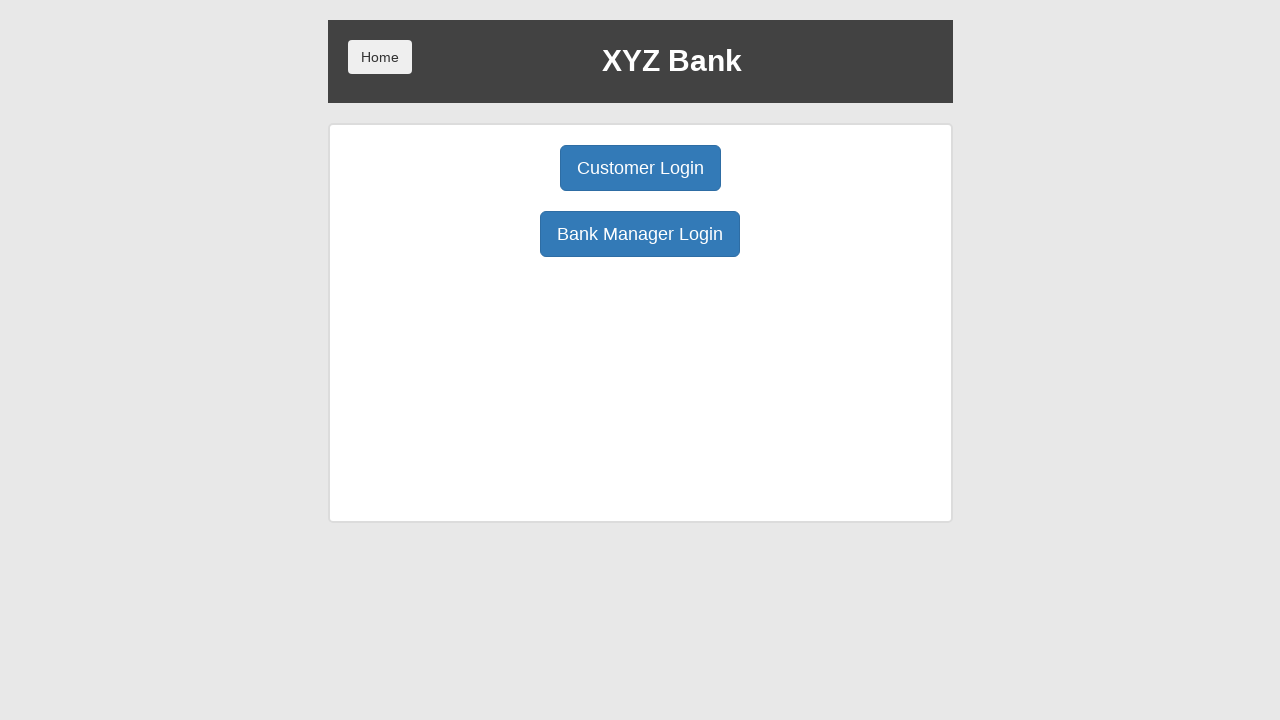

Clicked Bank Manager Login button at (640, 234) on button:has-text('Bank Manager Login')
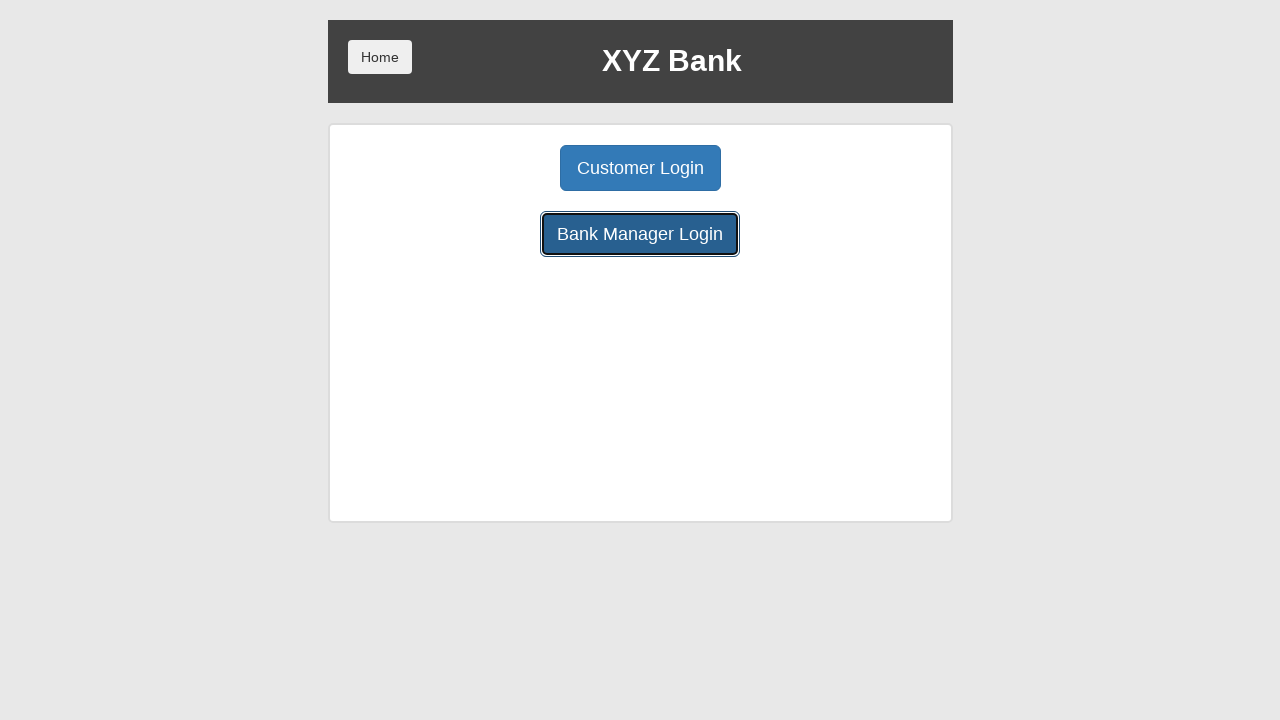

Waited 2000ms for navigation to complete
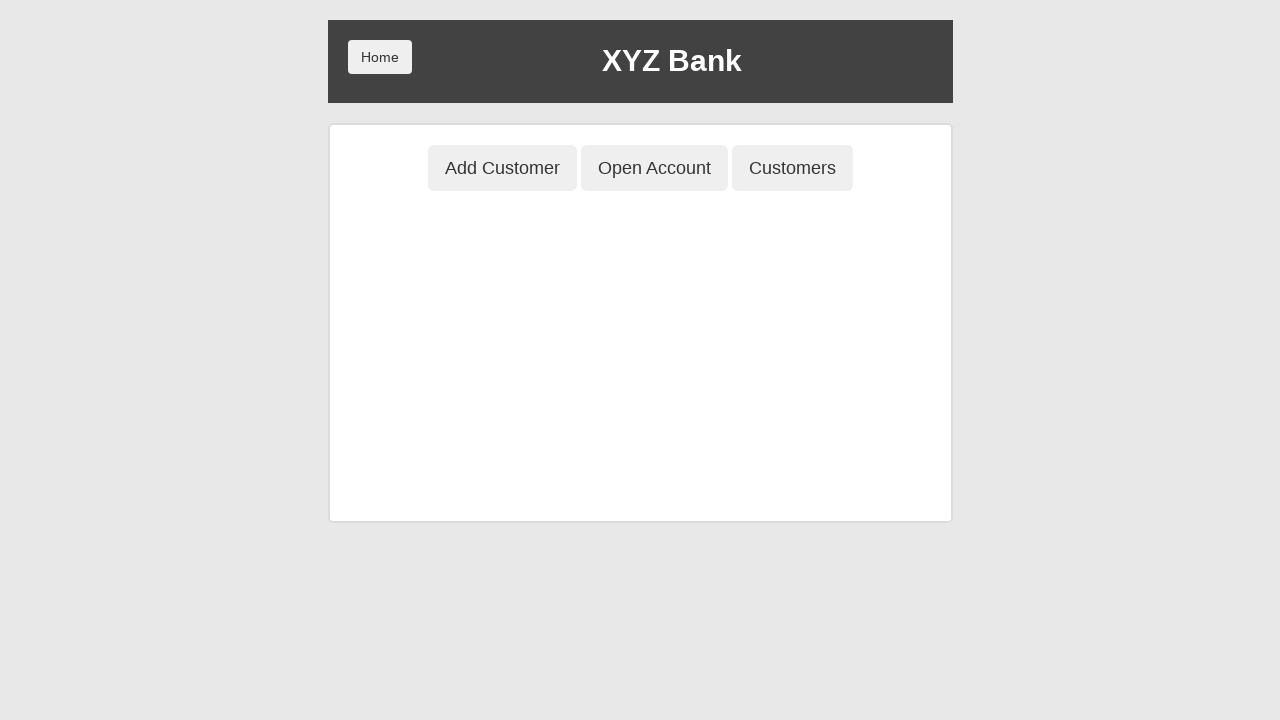

Clicked Customers button at (792, 168) on button:has-text('Customers')
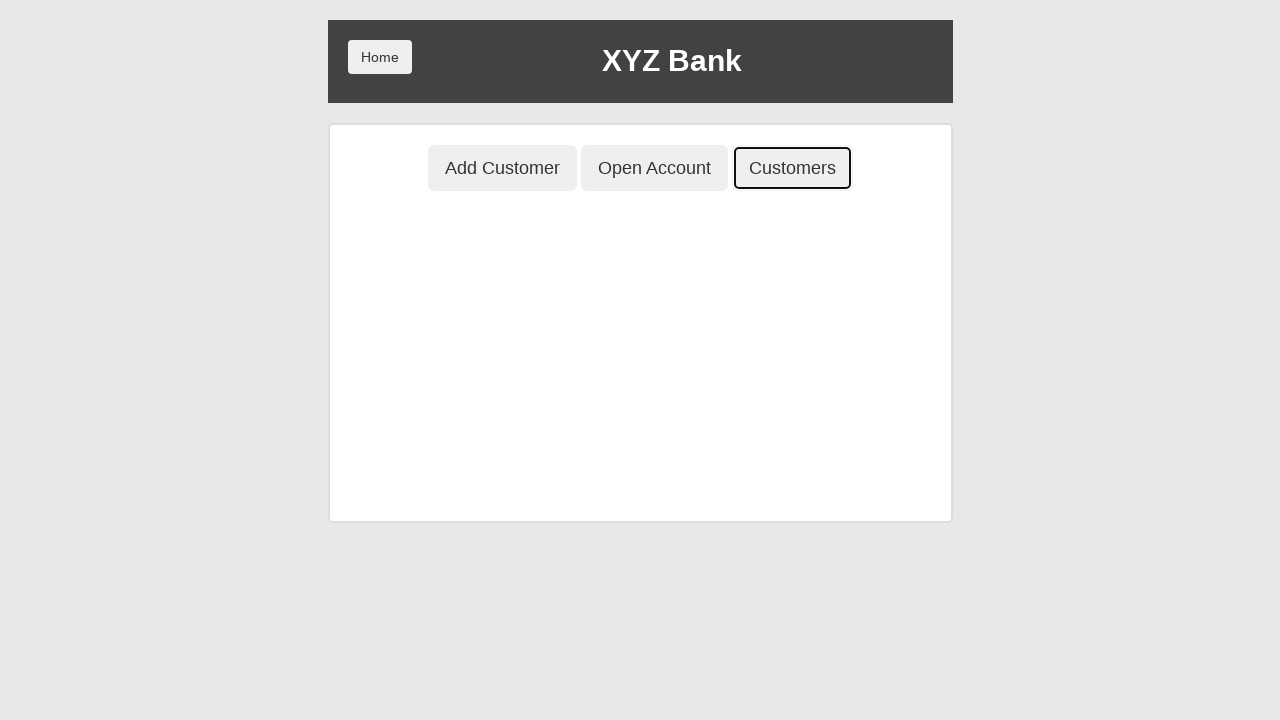

Customer table loaded successfully
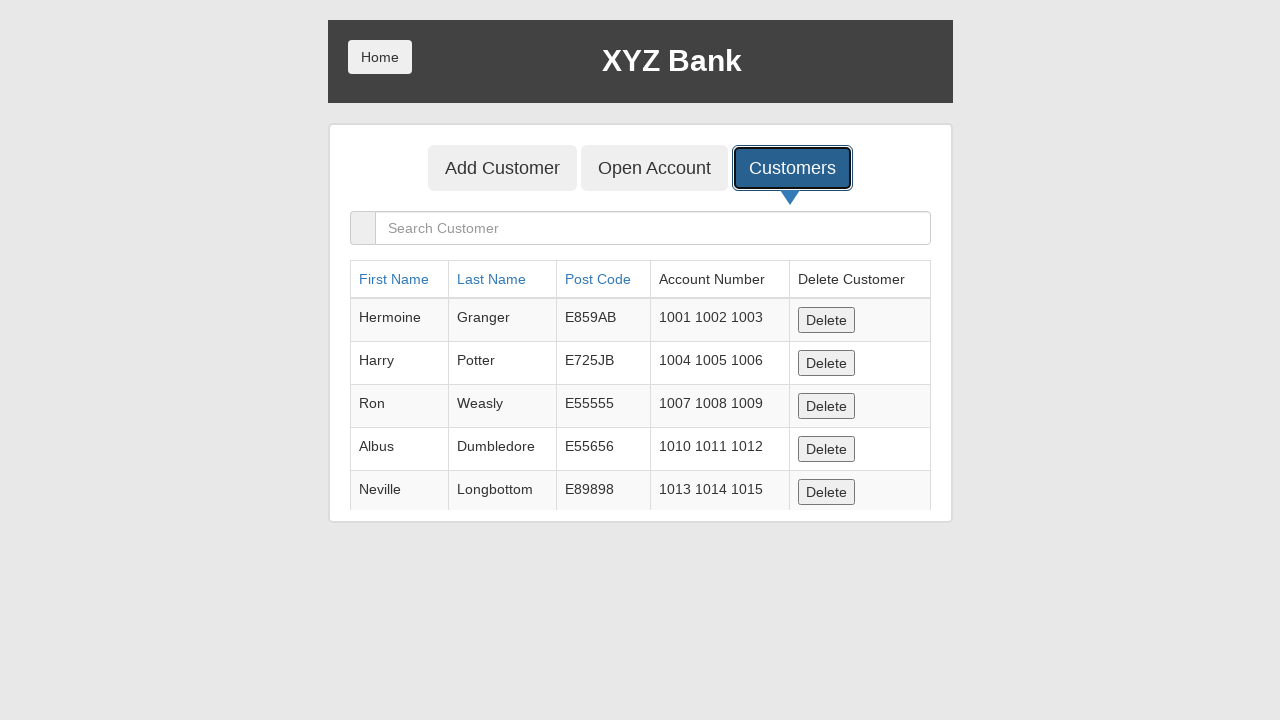

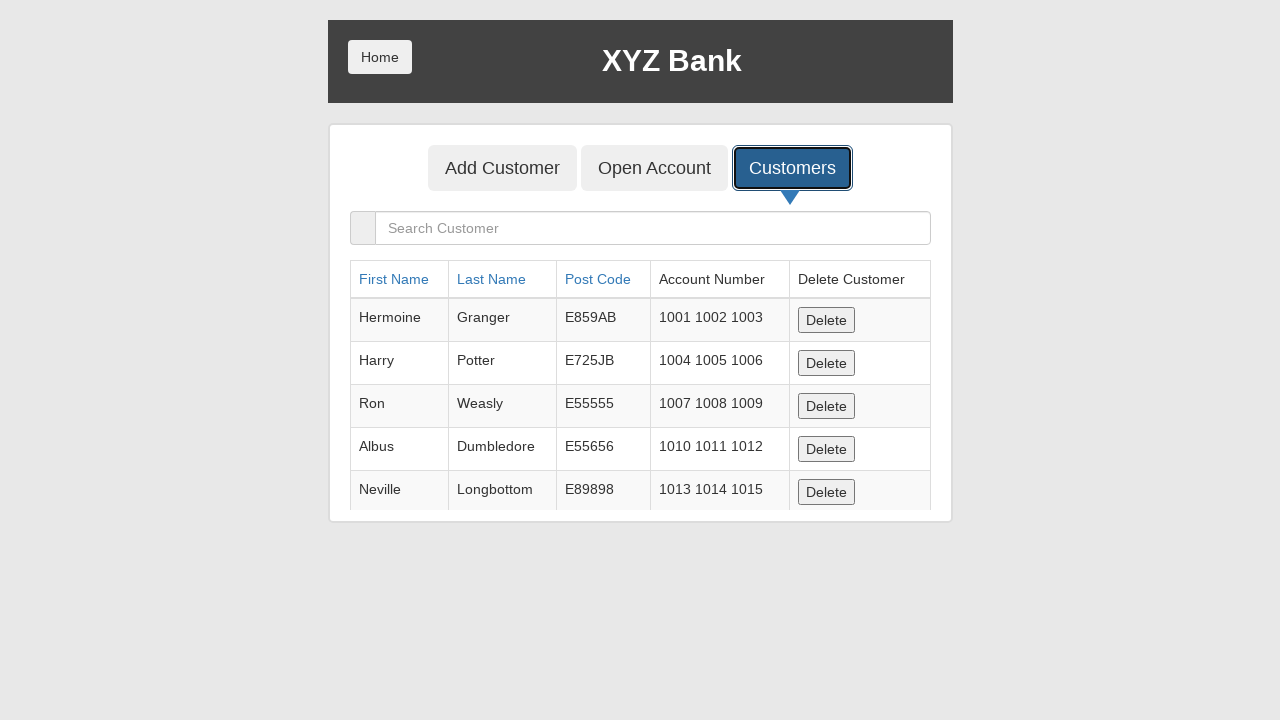